Tests form filling using XPath locators by navigating to Text Box, filling all fields, and verifying the output display

Starting URL: https://demoqa.com/

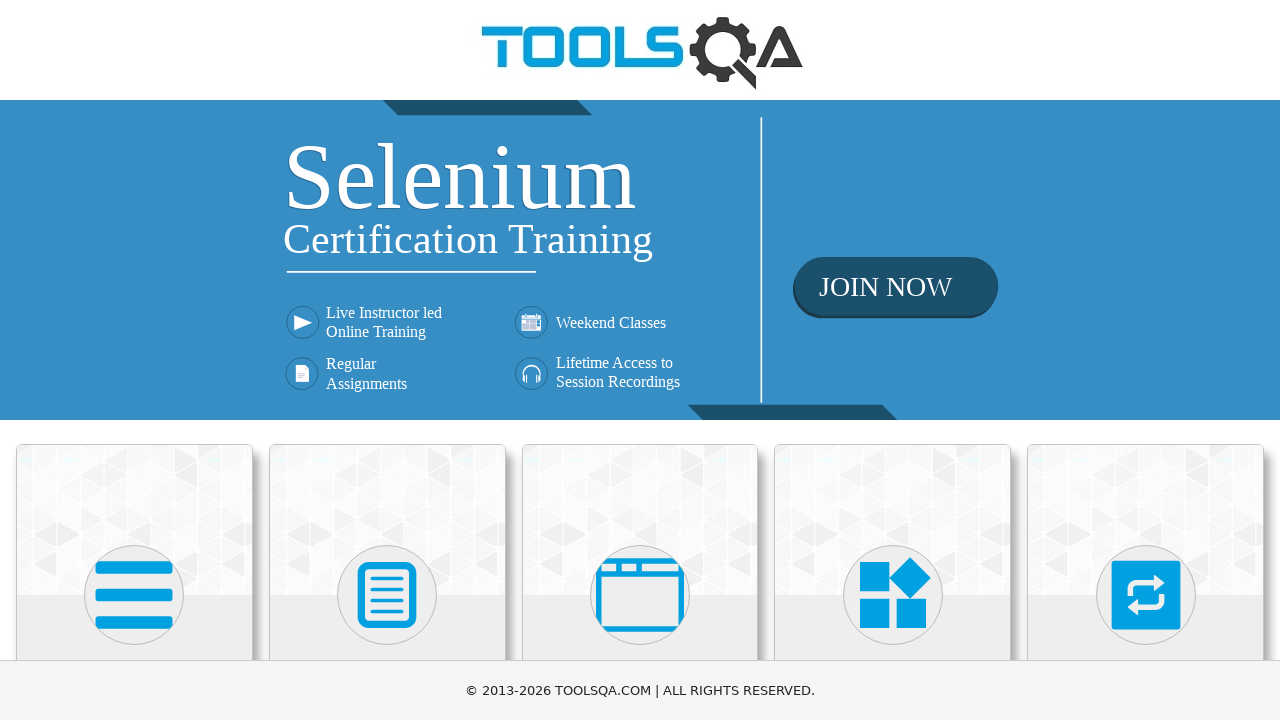

Clicked on Elements button at (134, 360) on xpath=//h5[1]
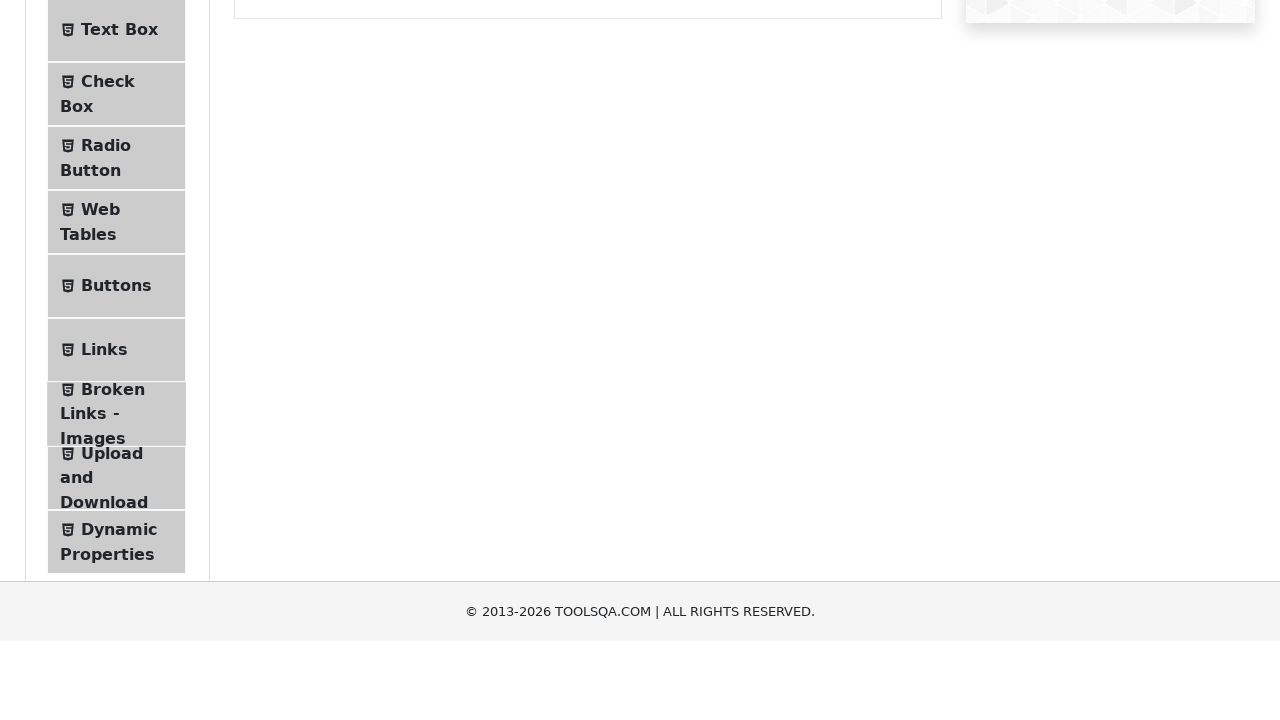

Clicked on Text Box menu item at (119, 261) on xpath=//span[text()='Text Box']
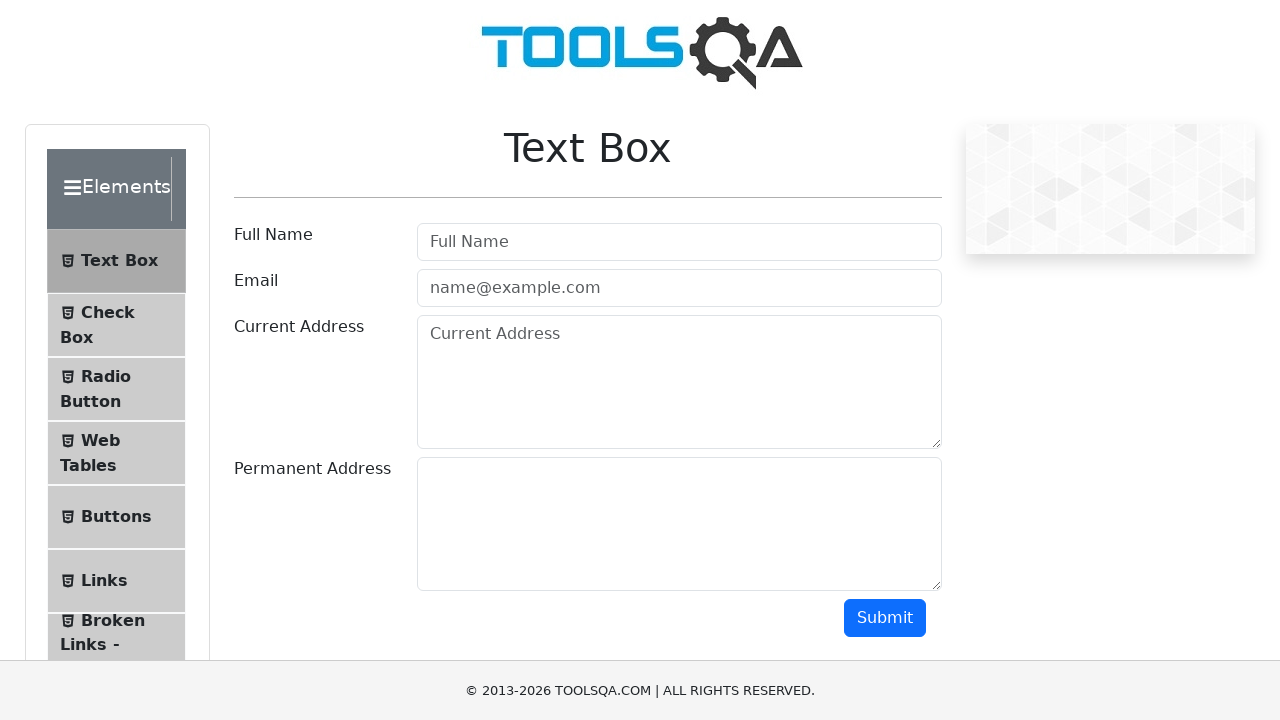

Filled full name field with 'Nat' on //*[@placeholder='Full Name']
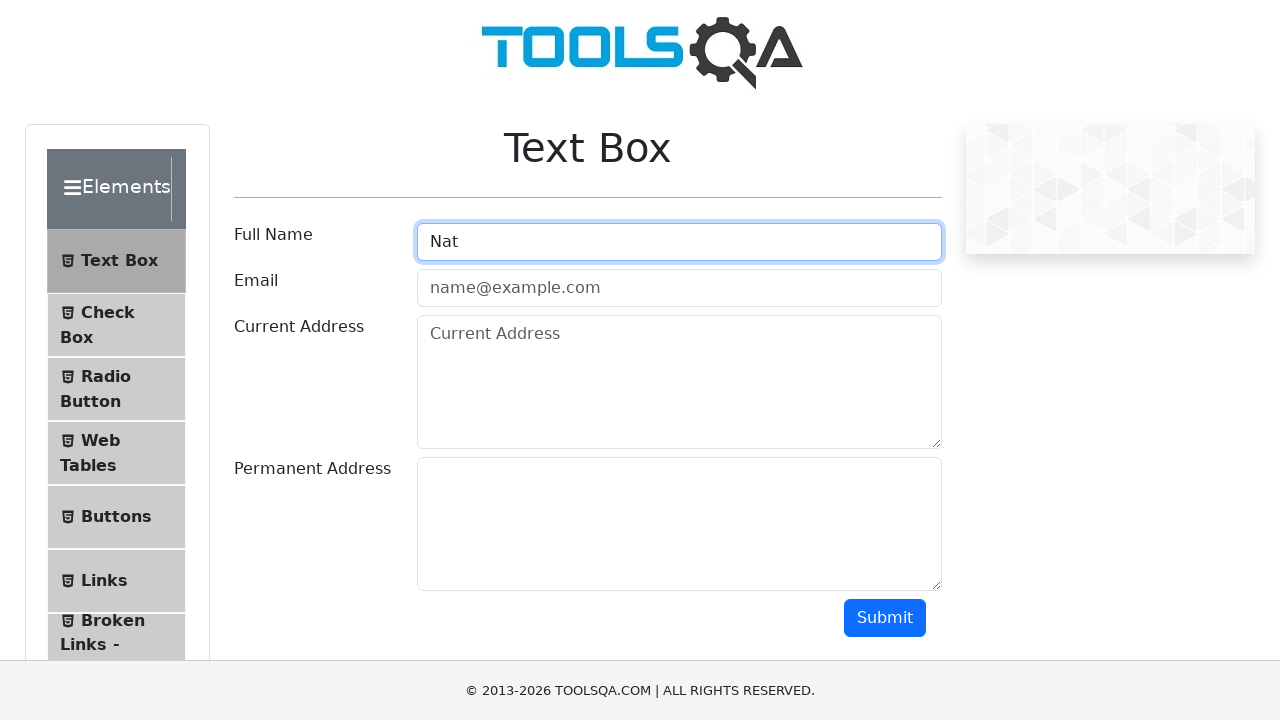

Filled email field with 'new@new.new' on //input[@id='userEmail']
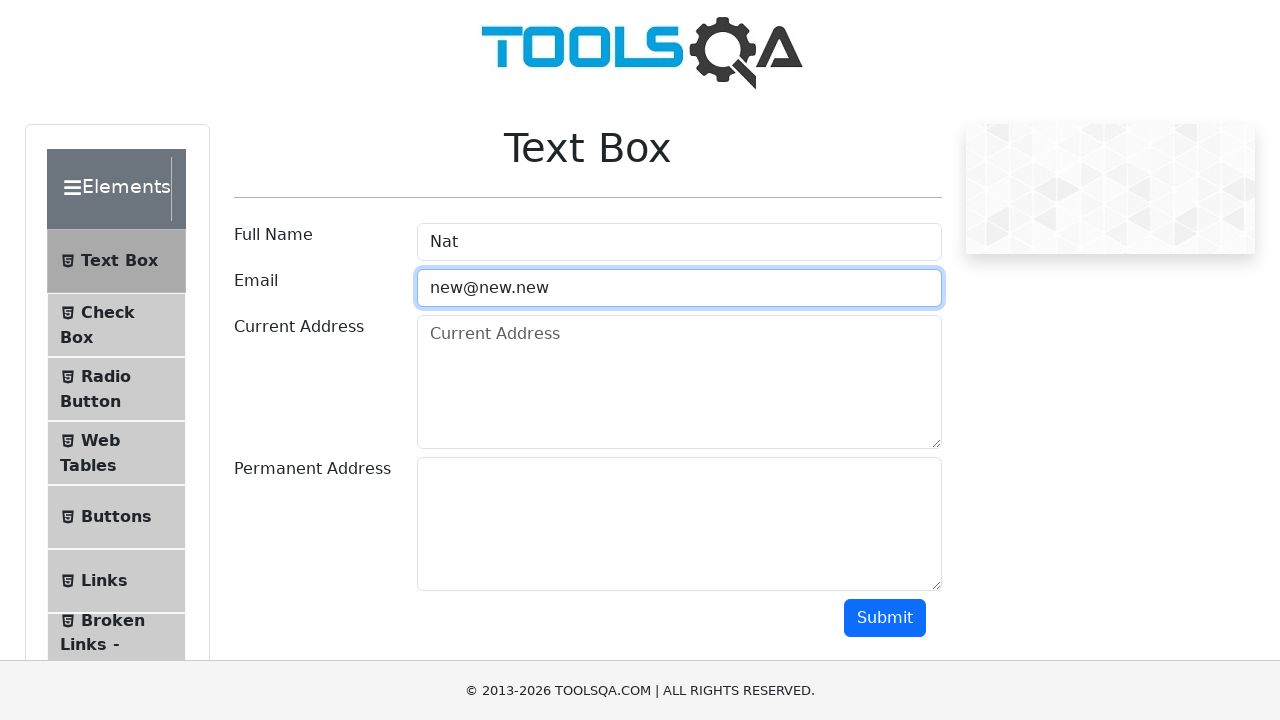

Filled current address field with 'USA' on //*[@id='currentAddress']
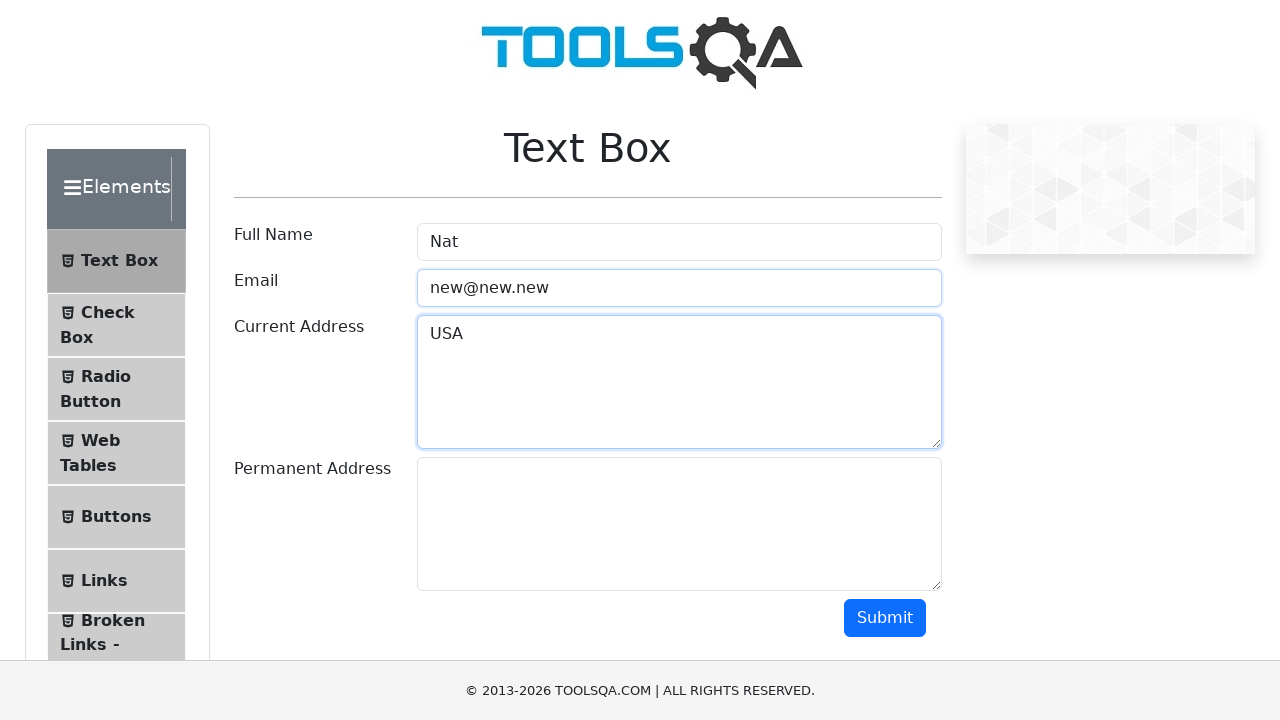

Filled permanent address field with 'NY' on //*[@id='permanentAddress']
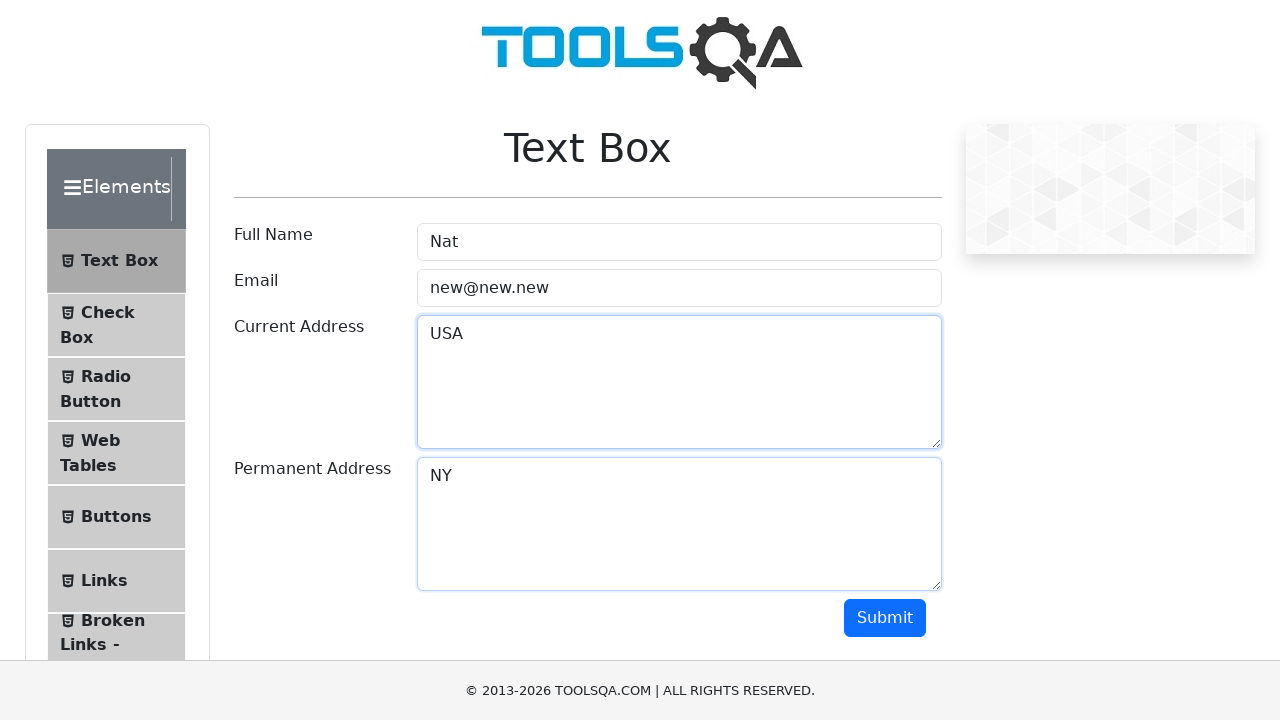

Clicked submit button at (885, 618) on xpath=//*[@id='submit']
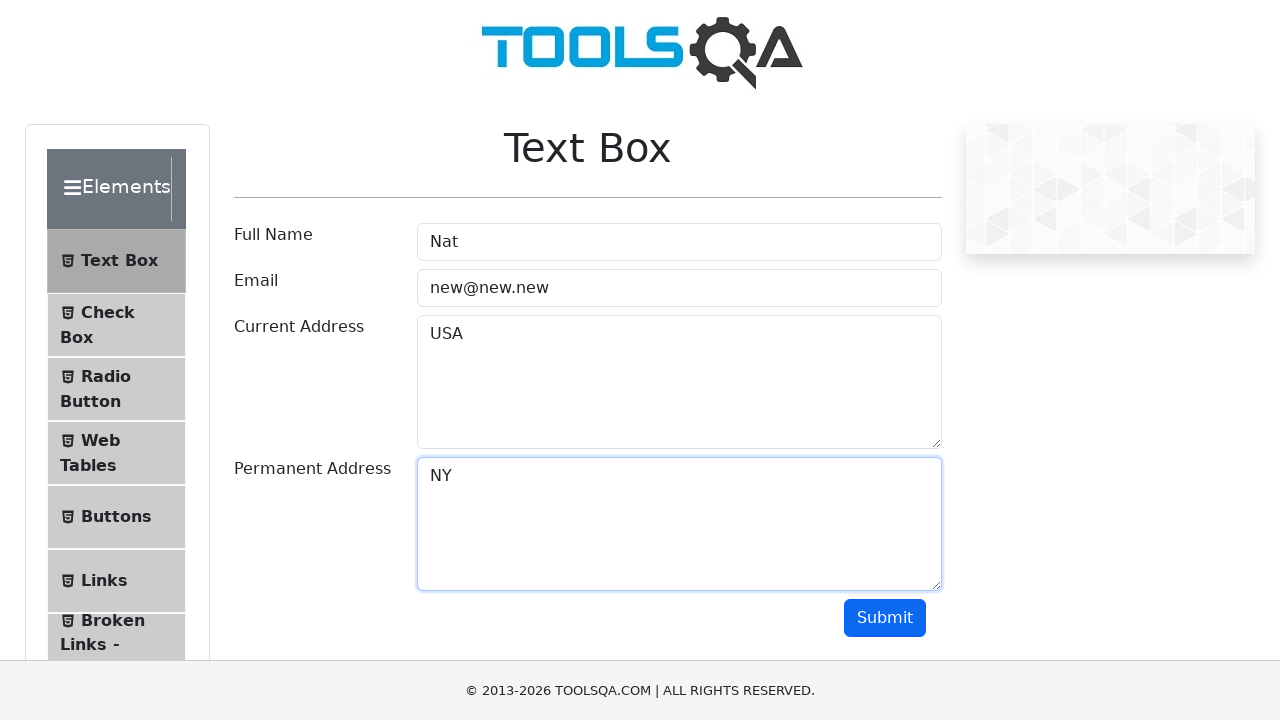

Verified name is displayed in output
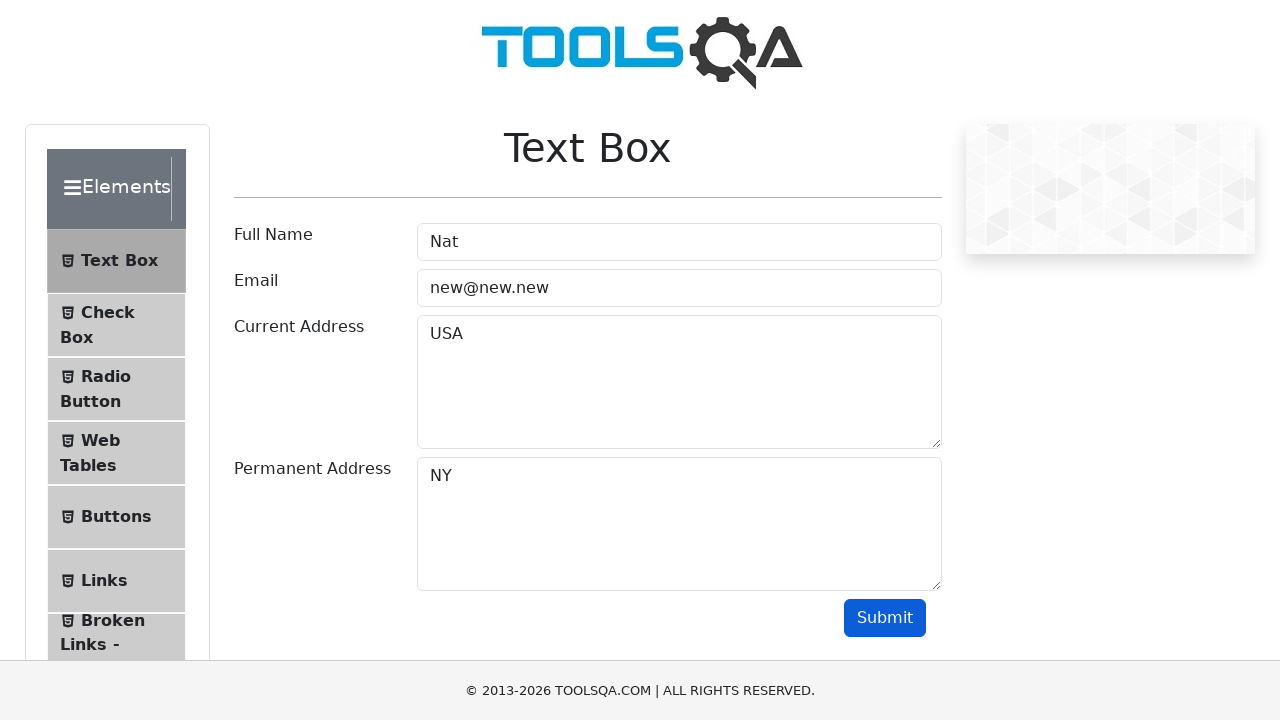

Verified email is displayed in output
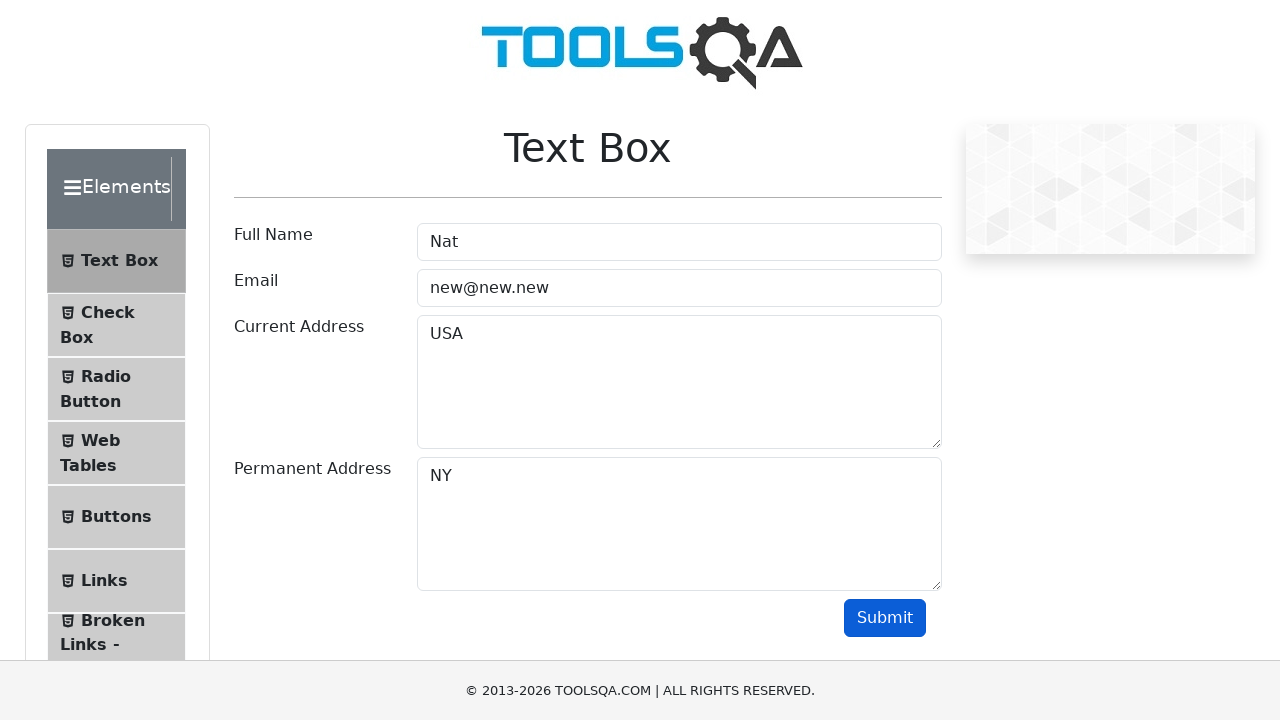

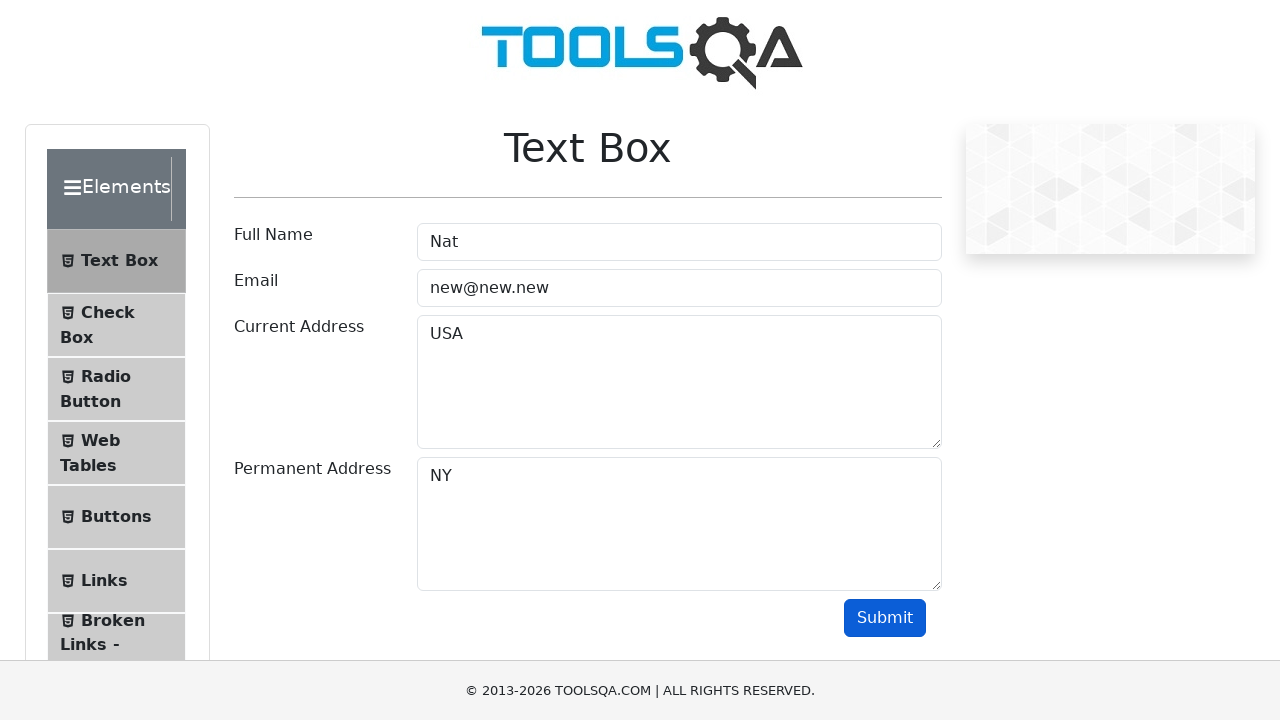